Tests browser window handling by opening new tabs/windows, switching between them, and closing them

Starting URL: https://demoqa.com/browser-windows

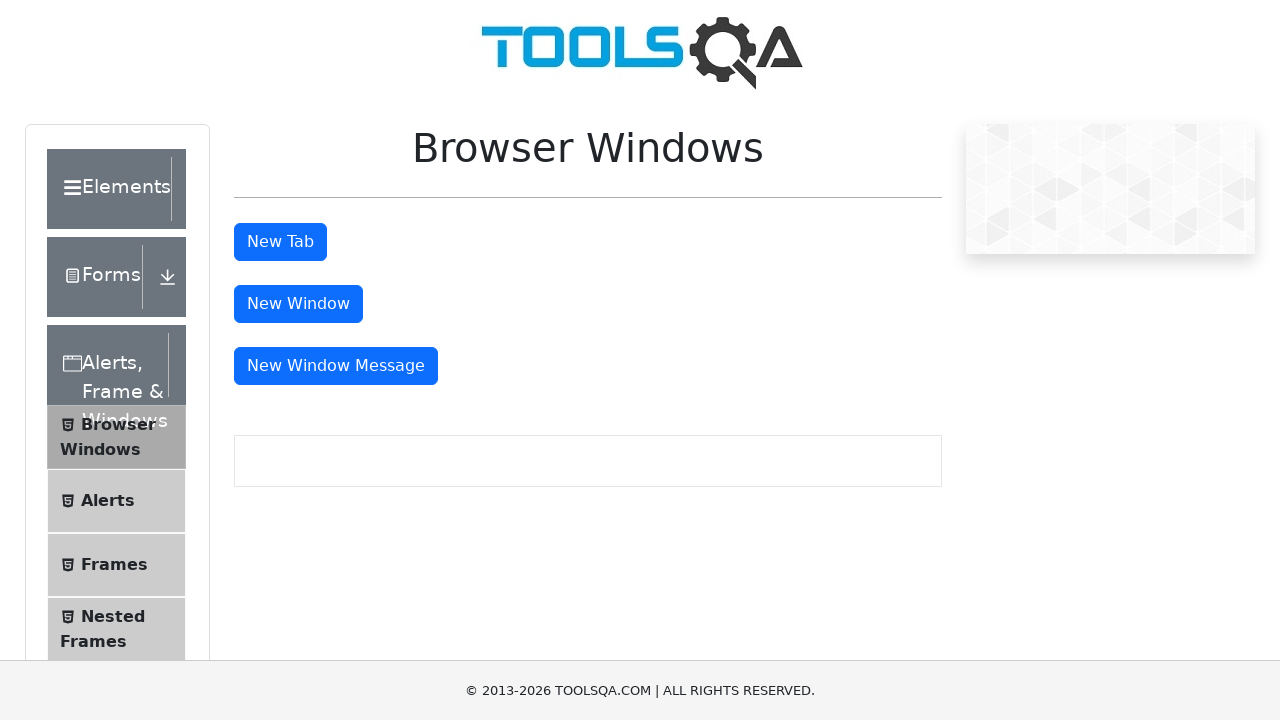

Clicked 'New Tab' button to open a new tab at (280, 242) on text='New Tab'
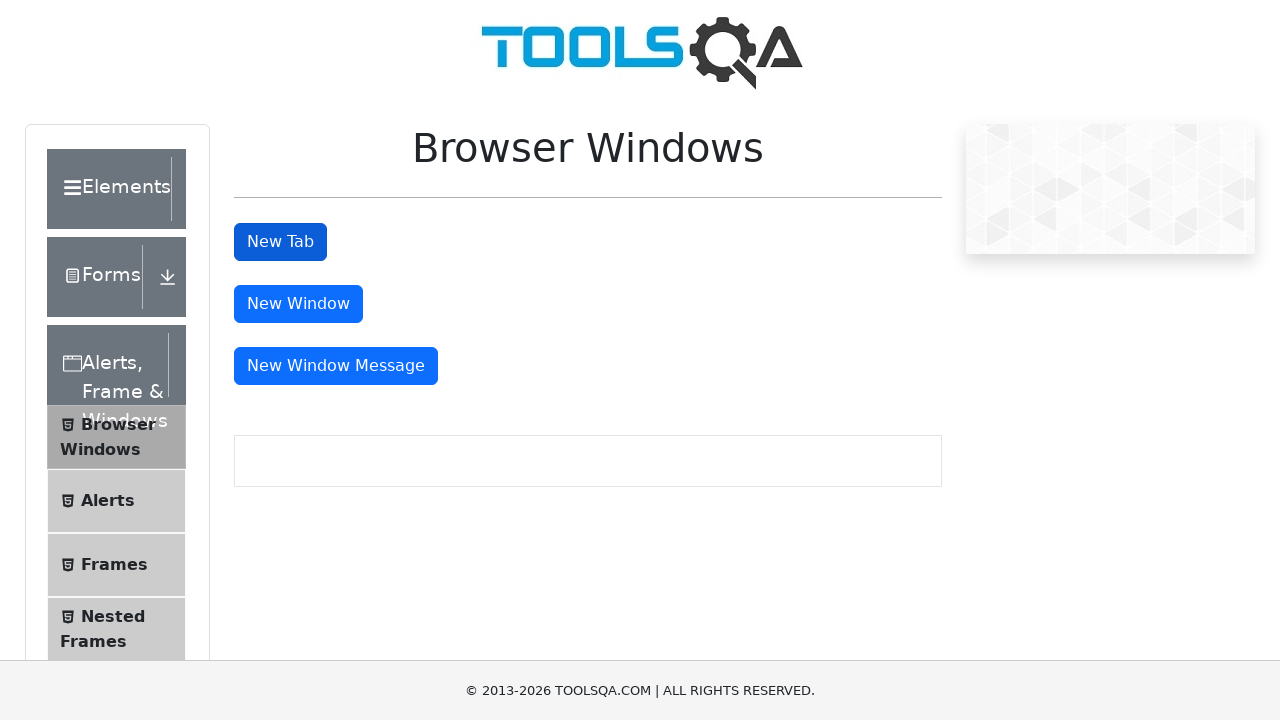

Waited for new tab to open
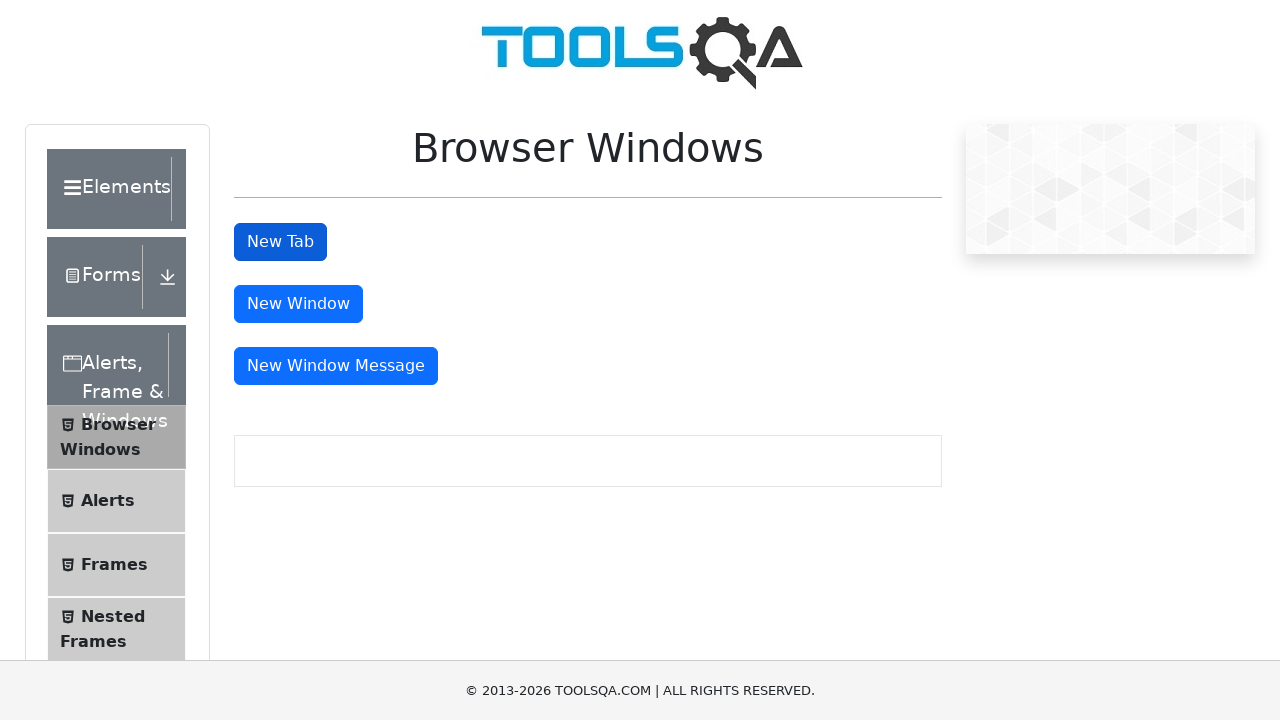

Retrieved all open pages/tabs
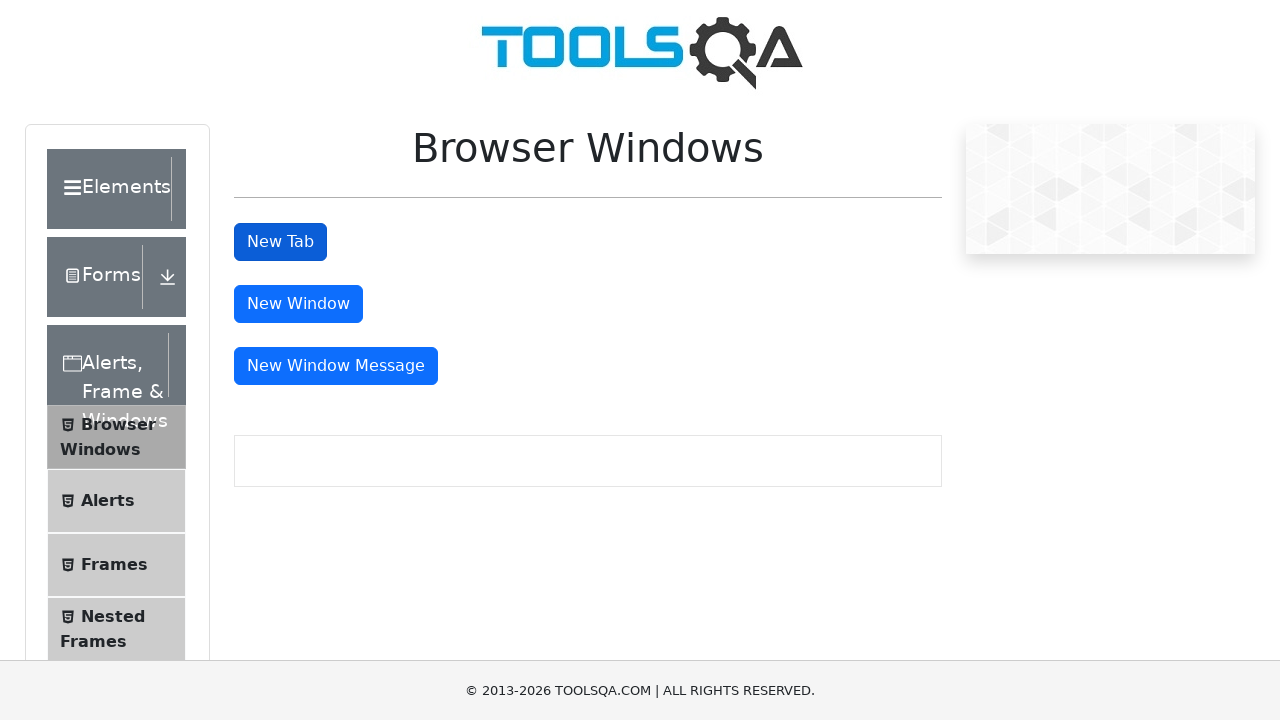

Switched to new tab (second page)
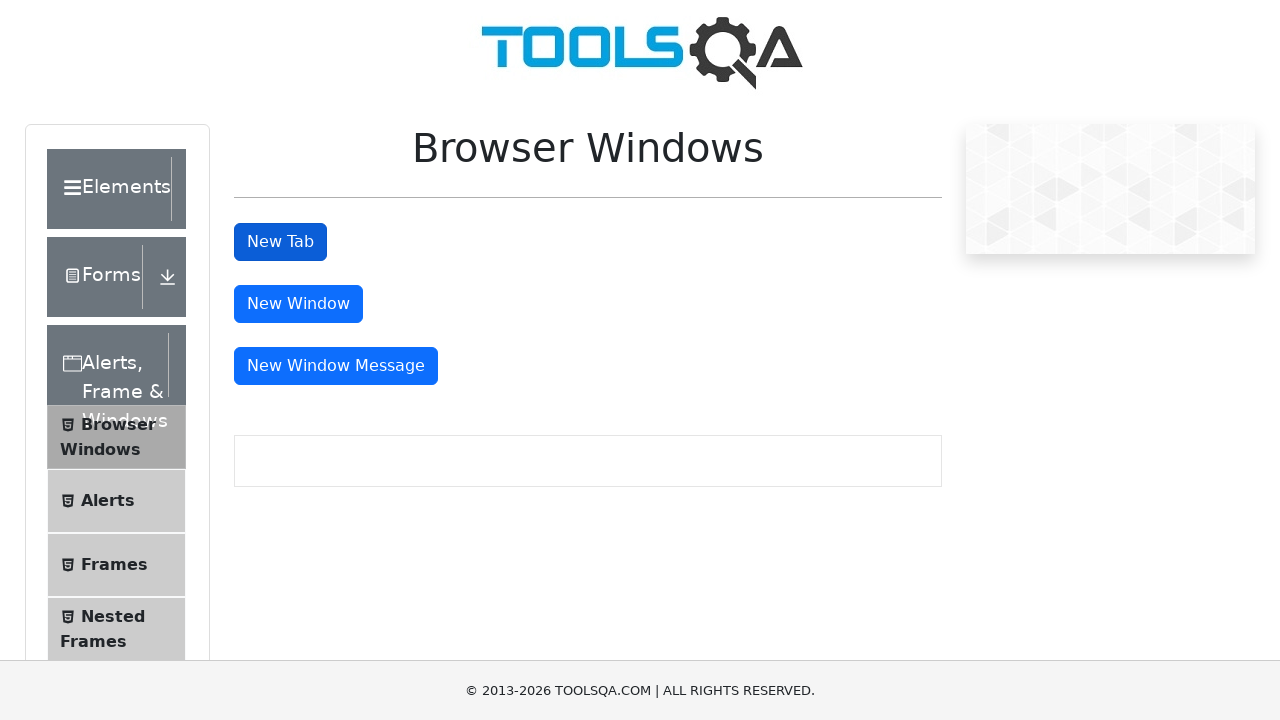

Closed the new tab
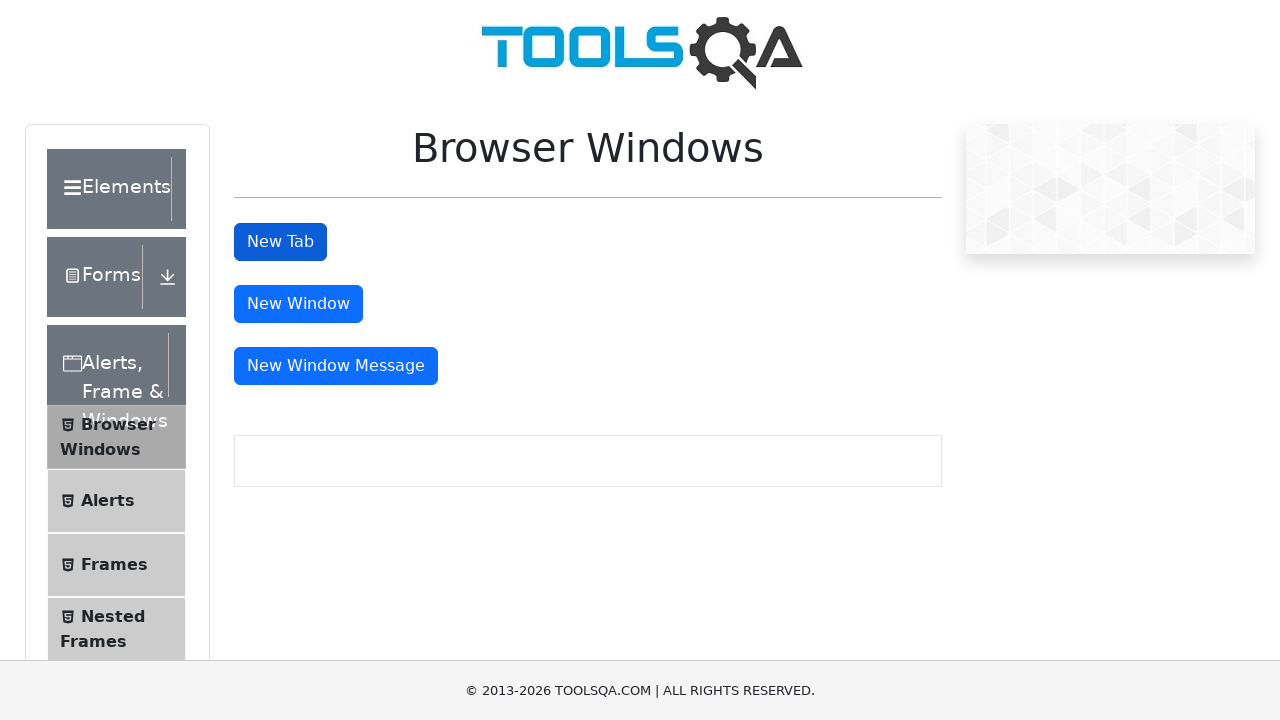

Clicked 'New Window' button to open a new window at (298, 304) on #windowButton
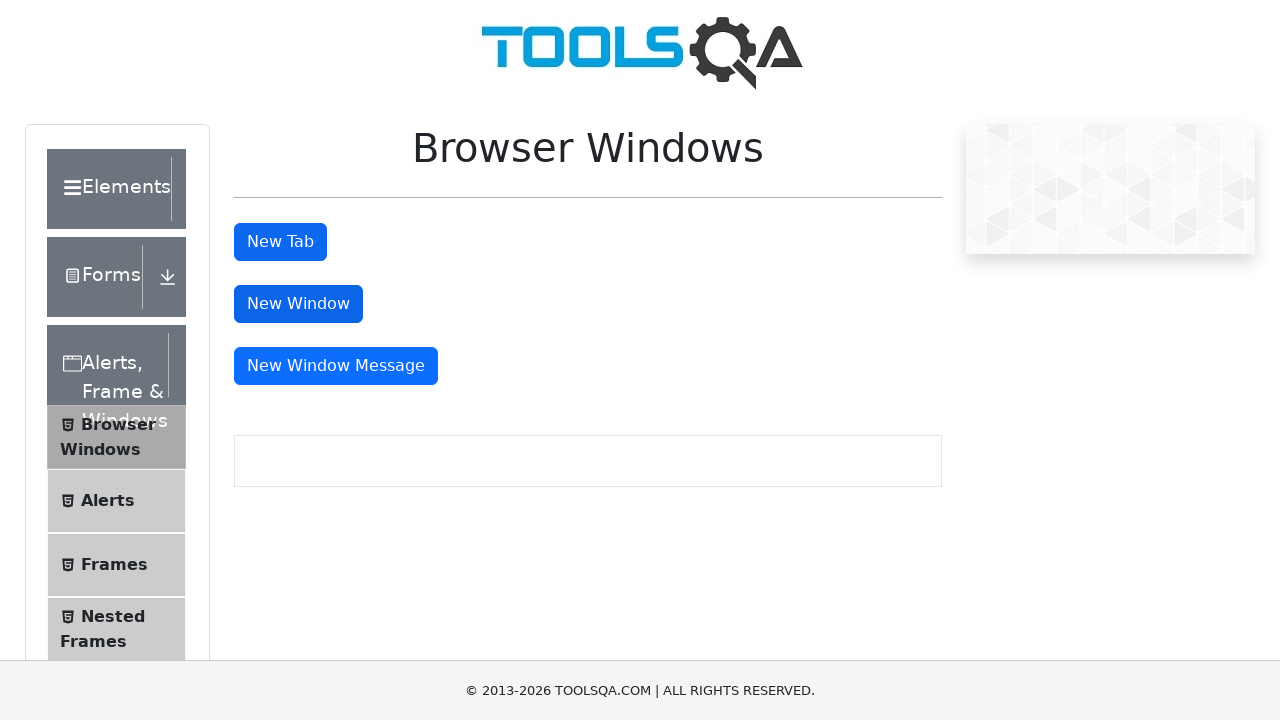

Waited for new window to open
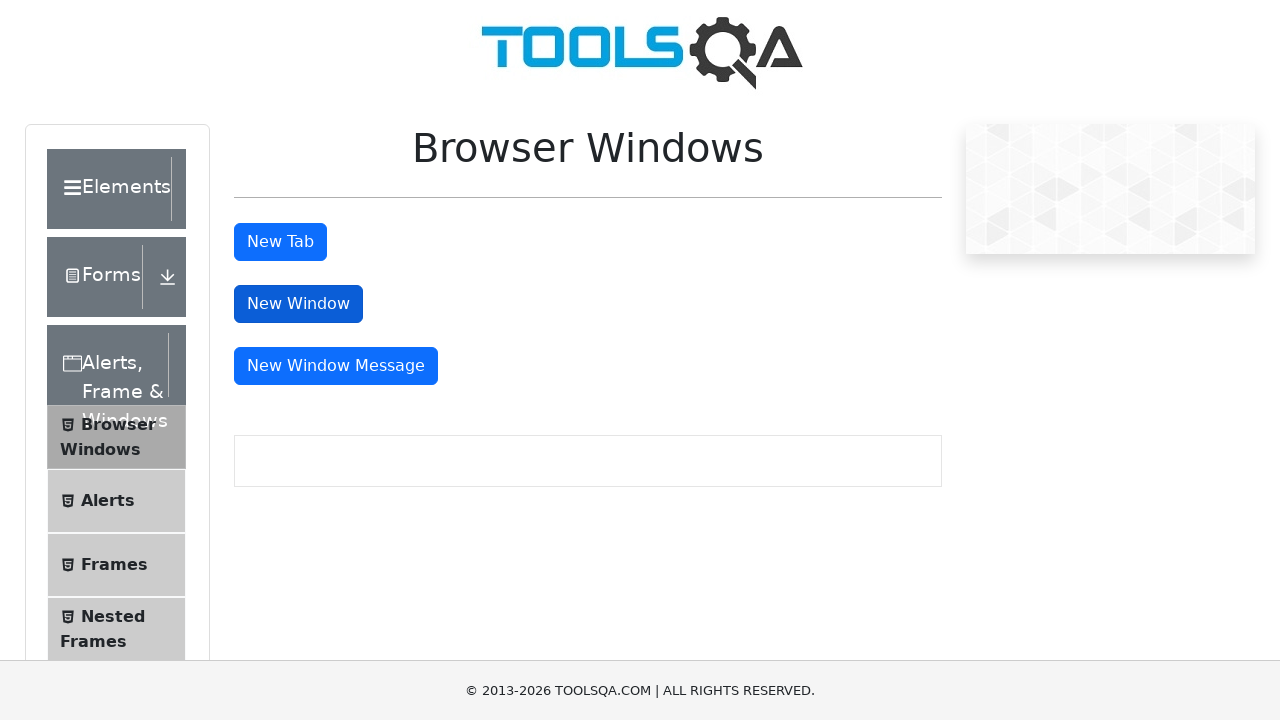

Retrieved all open pages/windows again
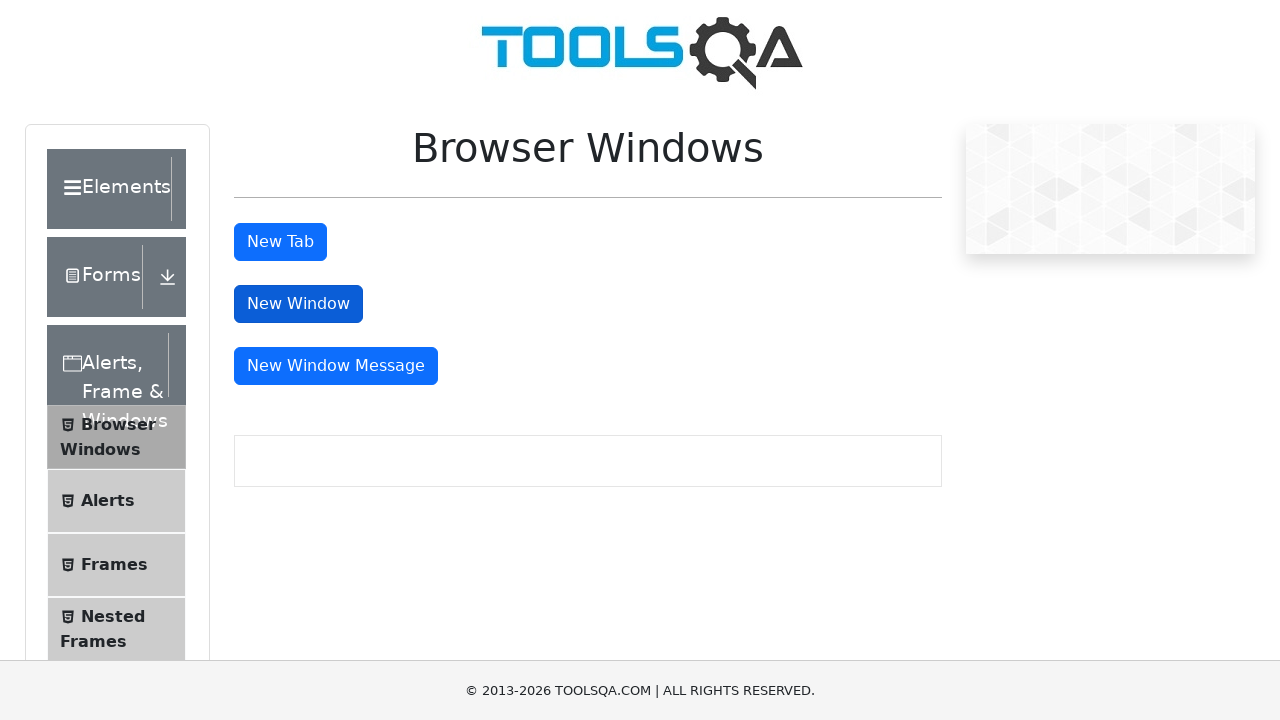

Got reference to new window (second page)
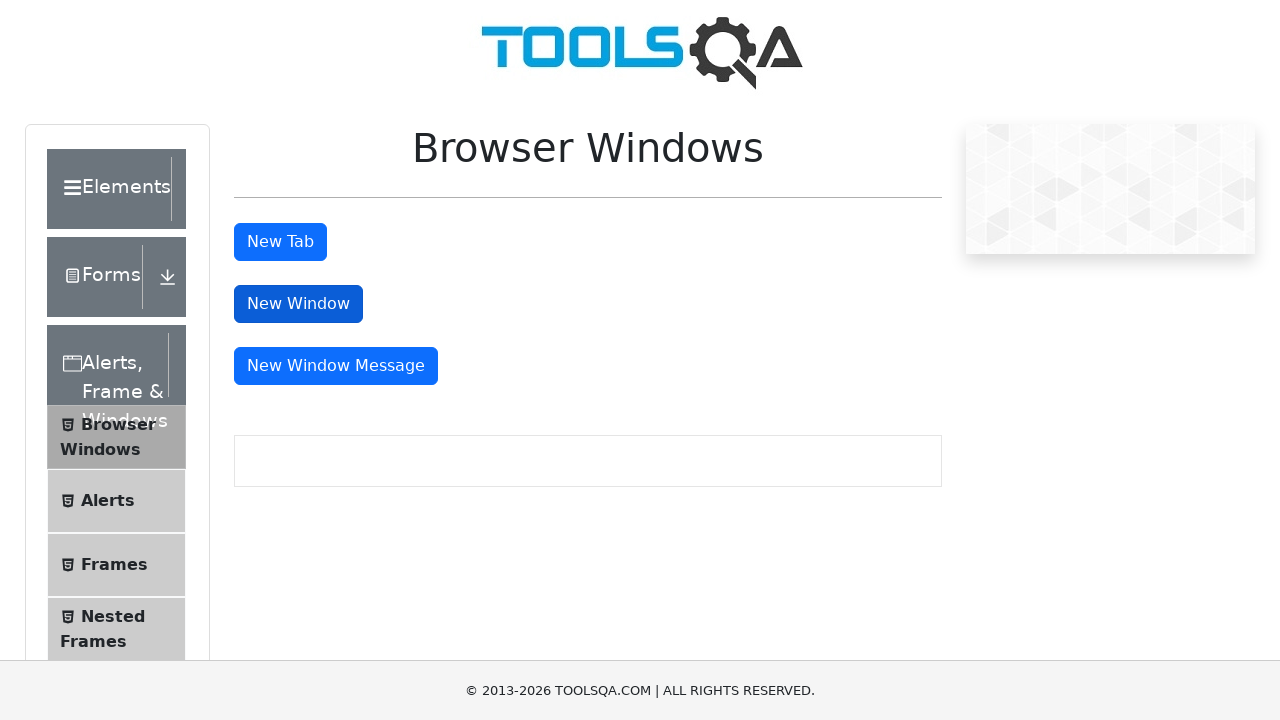

Closed the new window
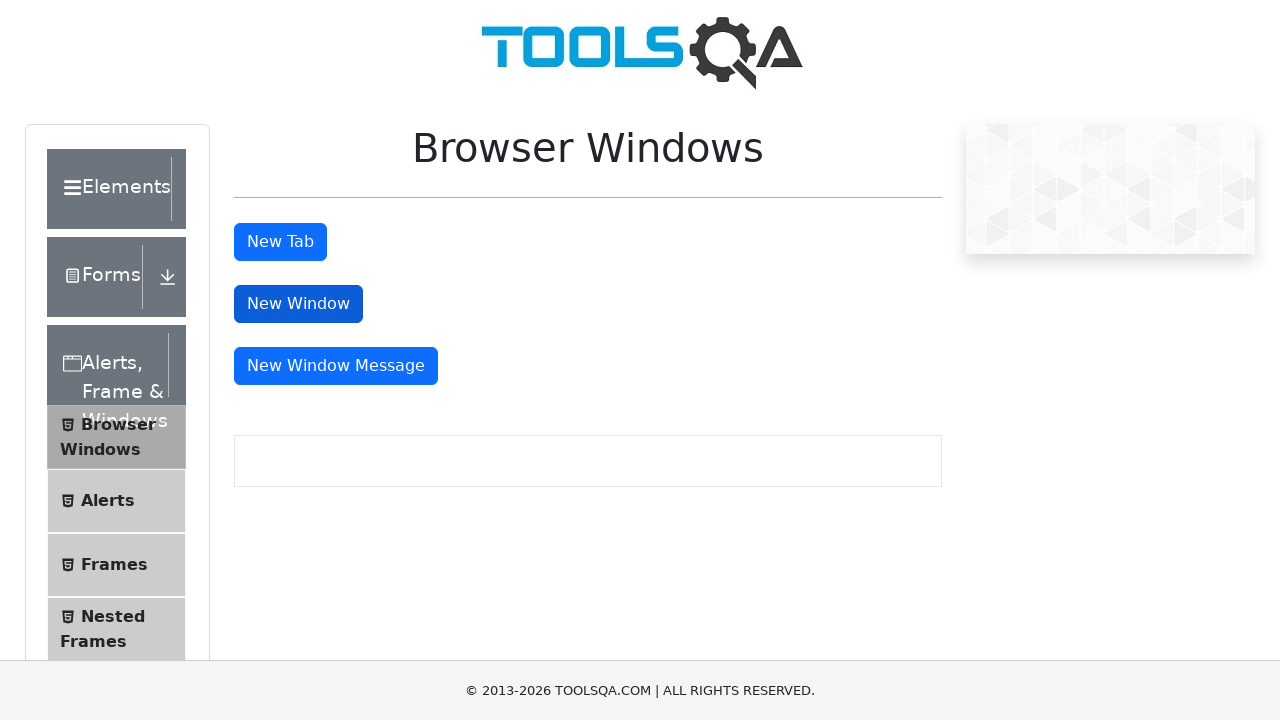

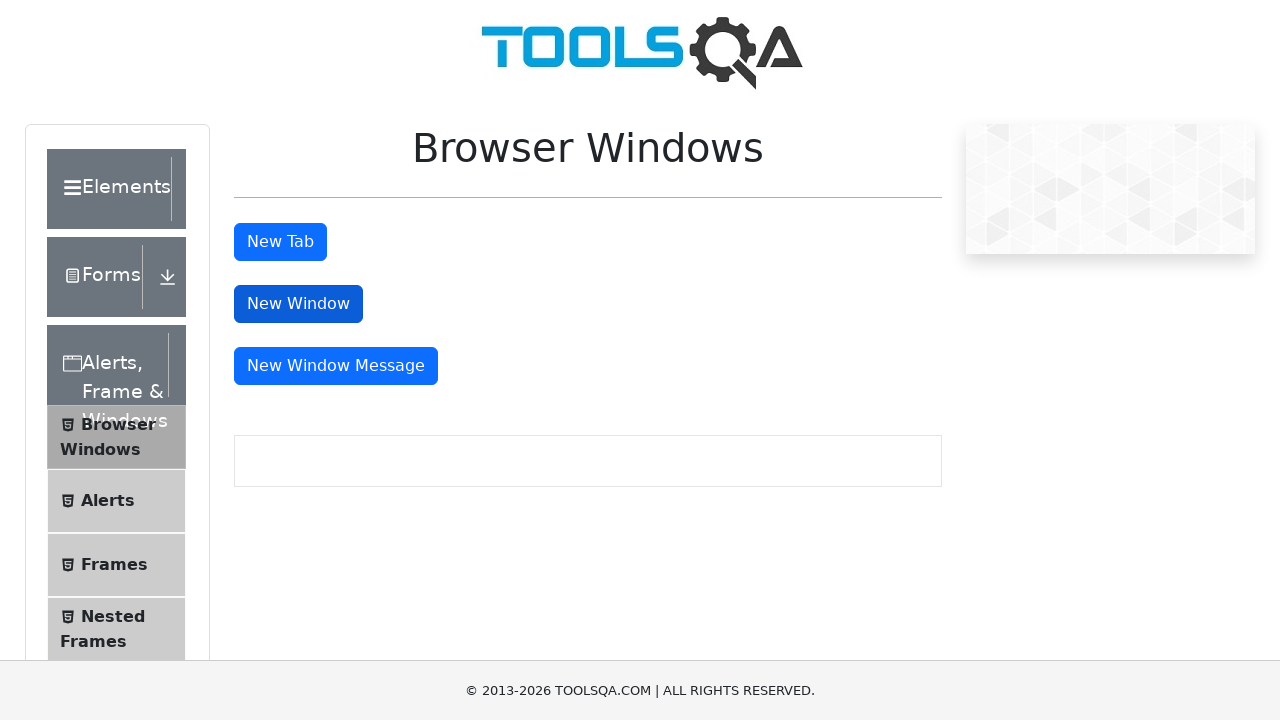